Finds all elements with a specific class name, counts them, retrieves all their text content, and accesses the third element specifically

Starting URL: https://acctabootcamp.github.io/site/examples/locators

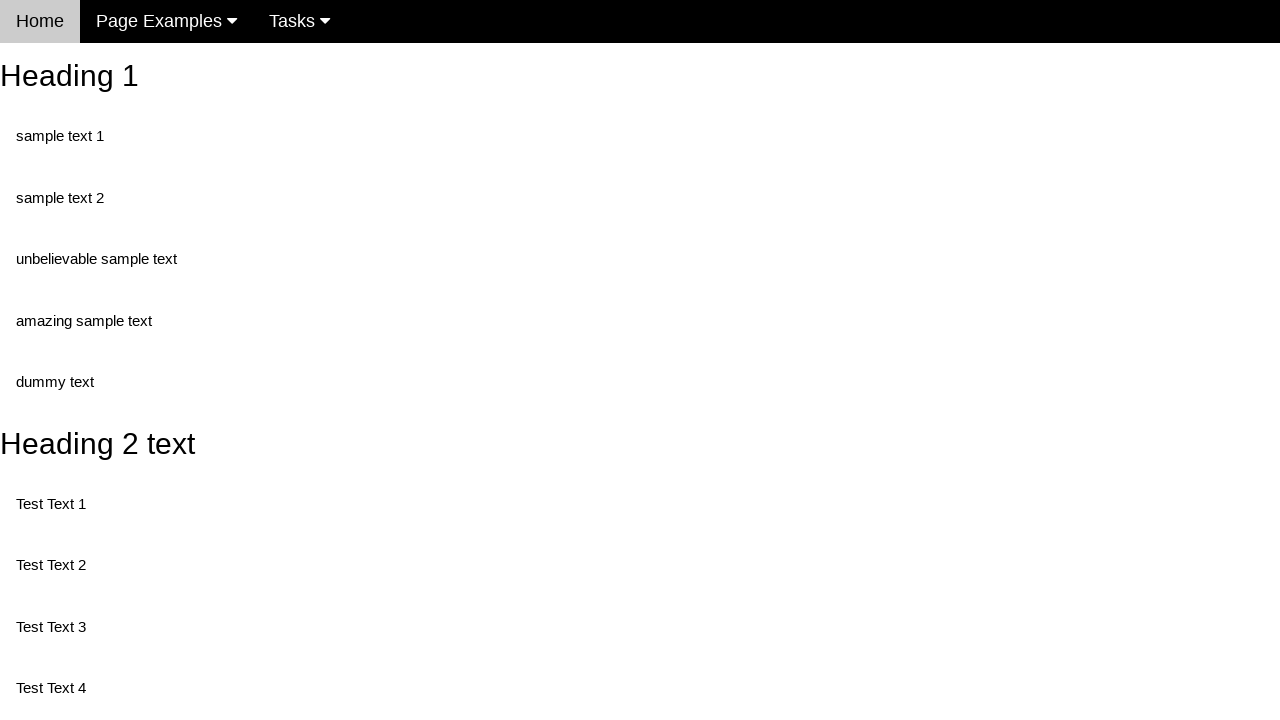

Navigated to locators example page
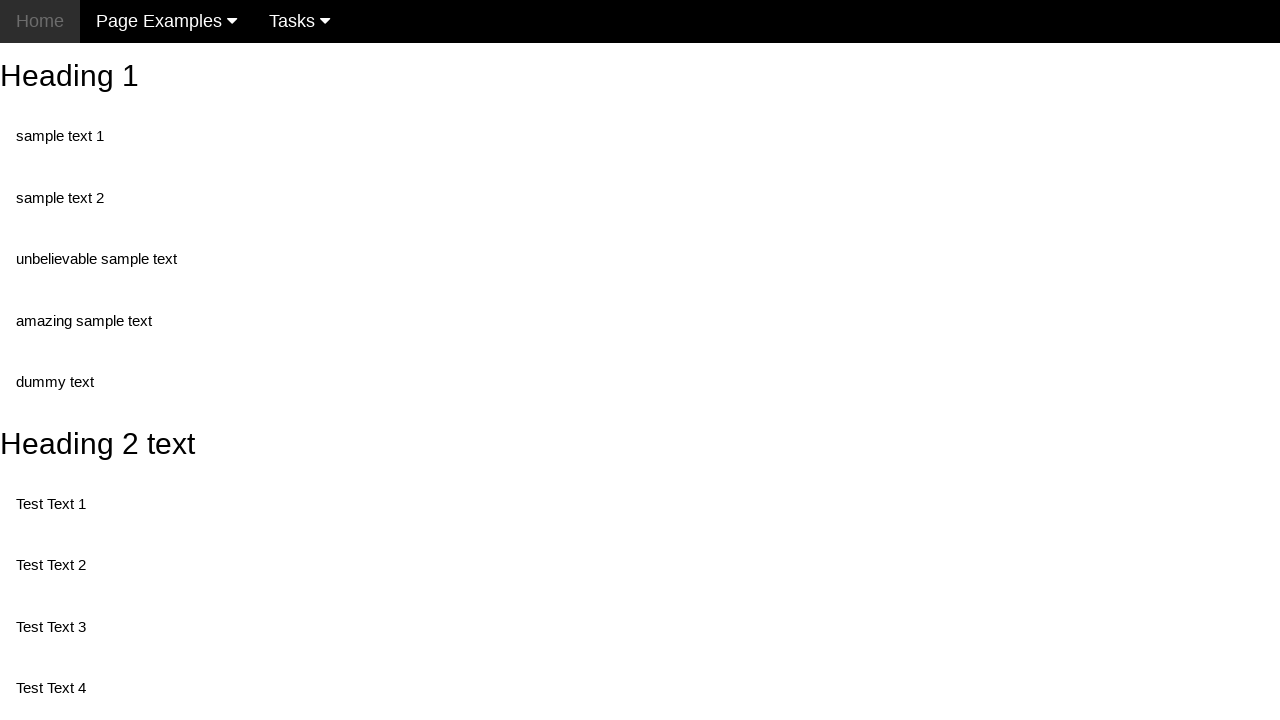

Waited for elements with class 'test' to be present
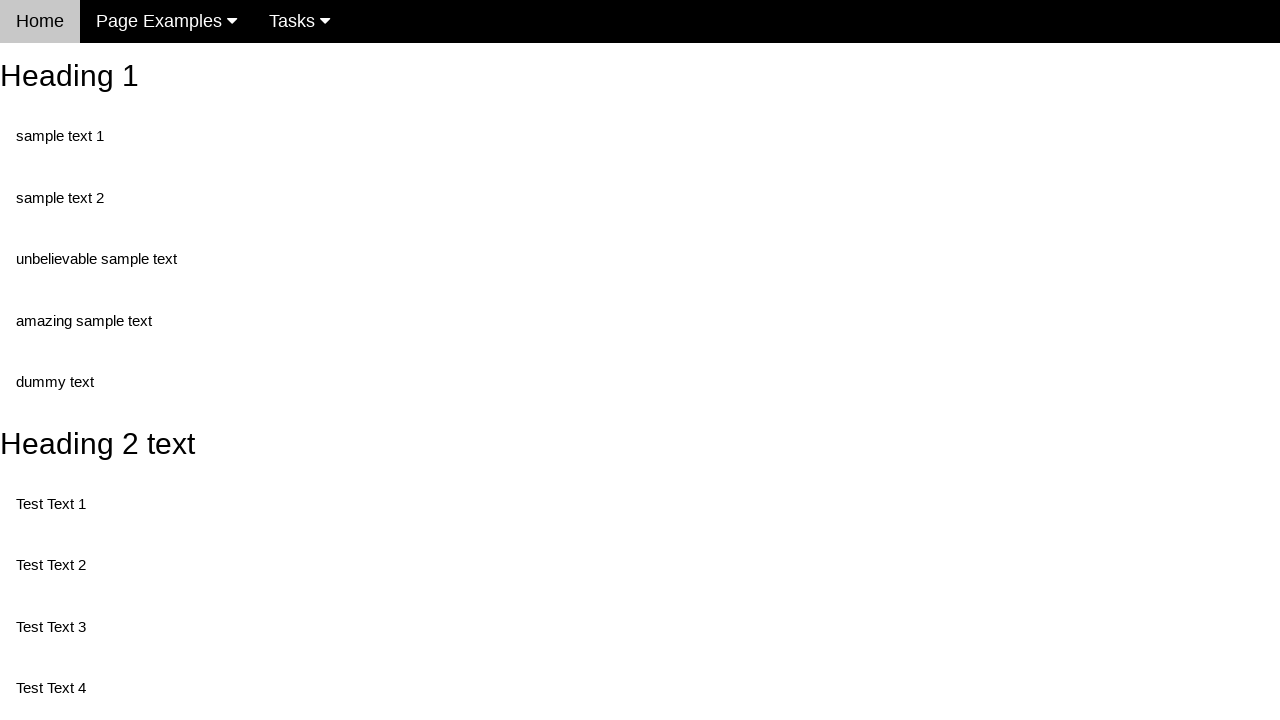

Located all elements with class 'test'
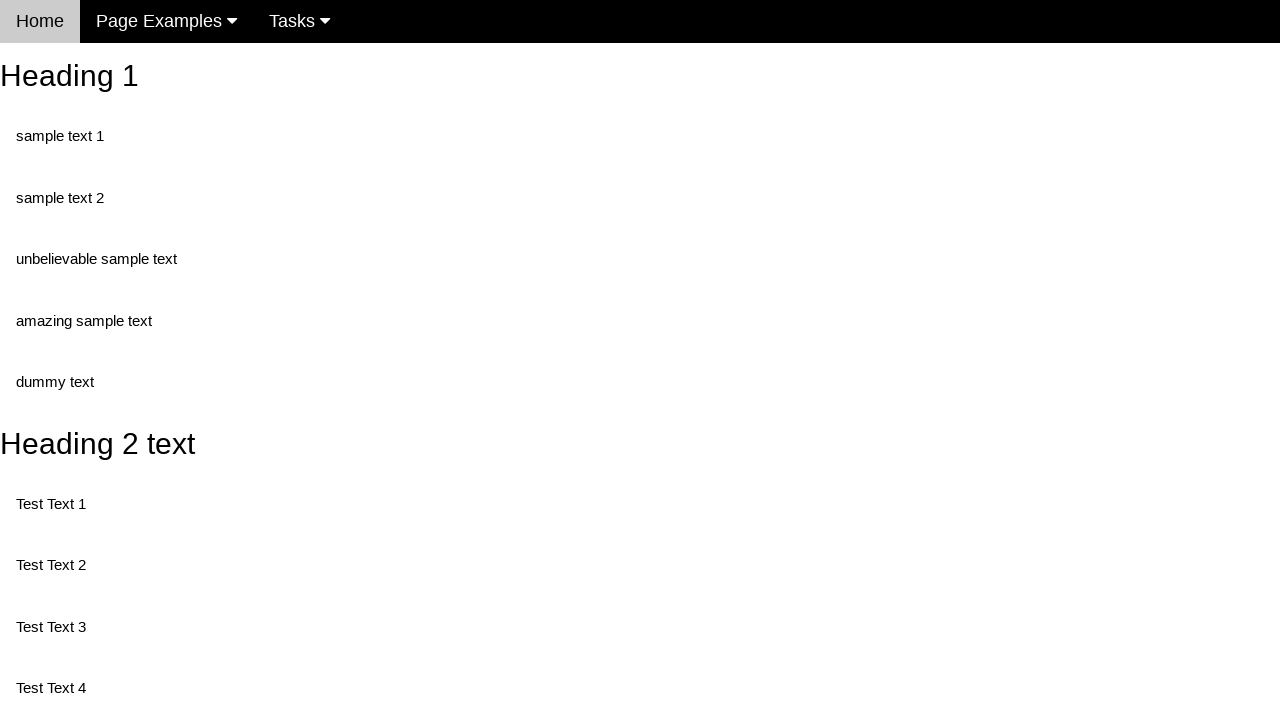

Counted 5 elements with class 'test'
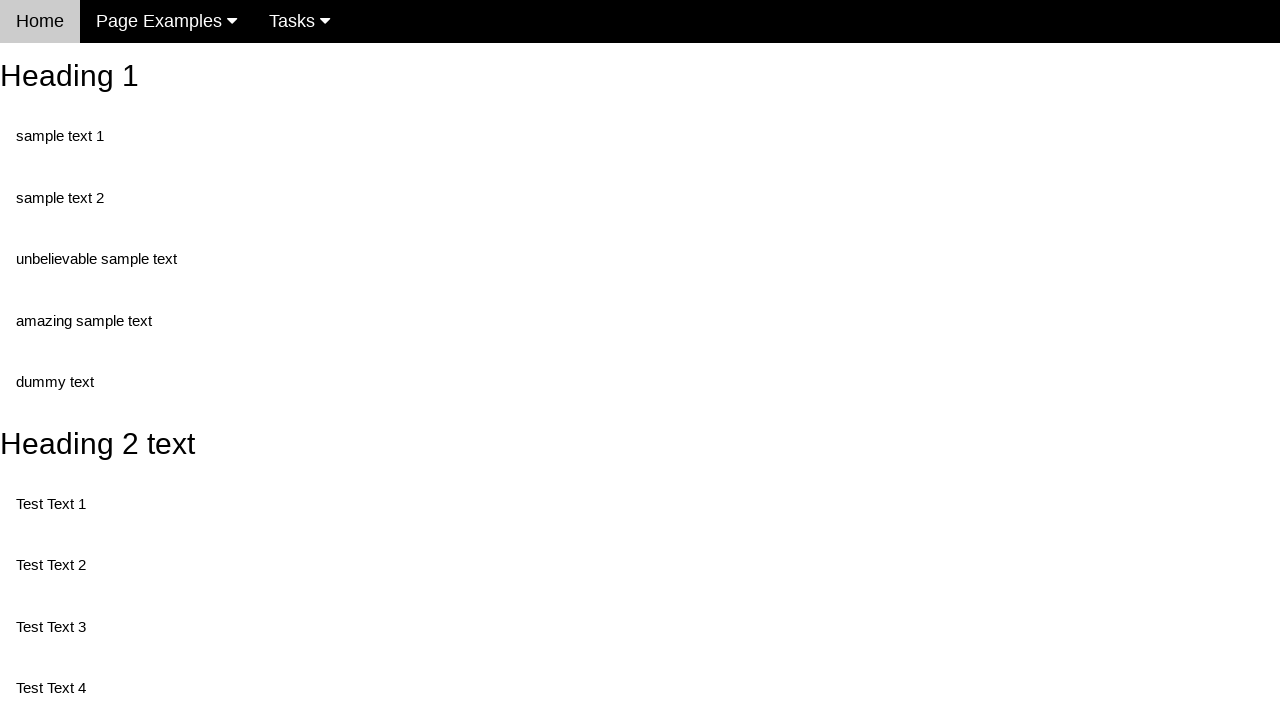

Retrieved text content from element 1: 'Test Text 1'
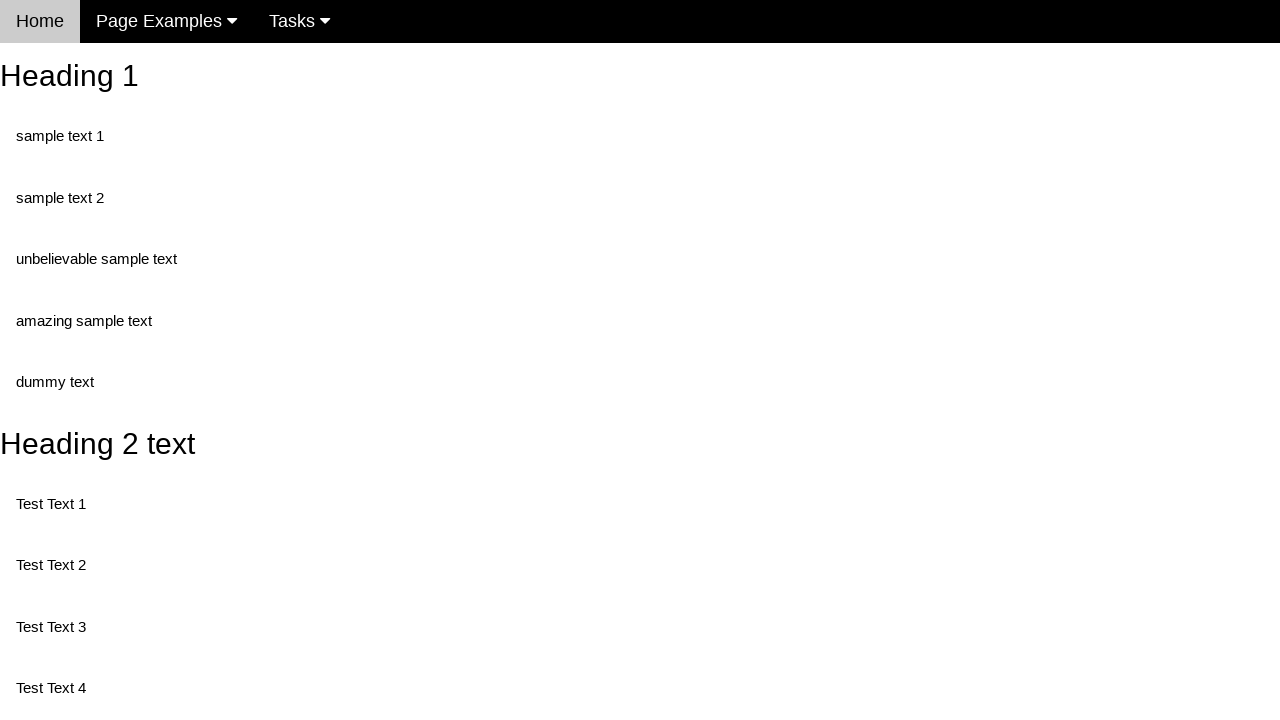

Retrieved text content from element 2: 'Test Text 3'
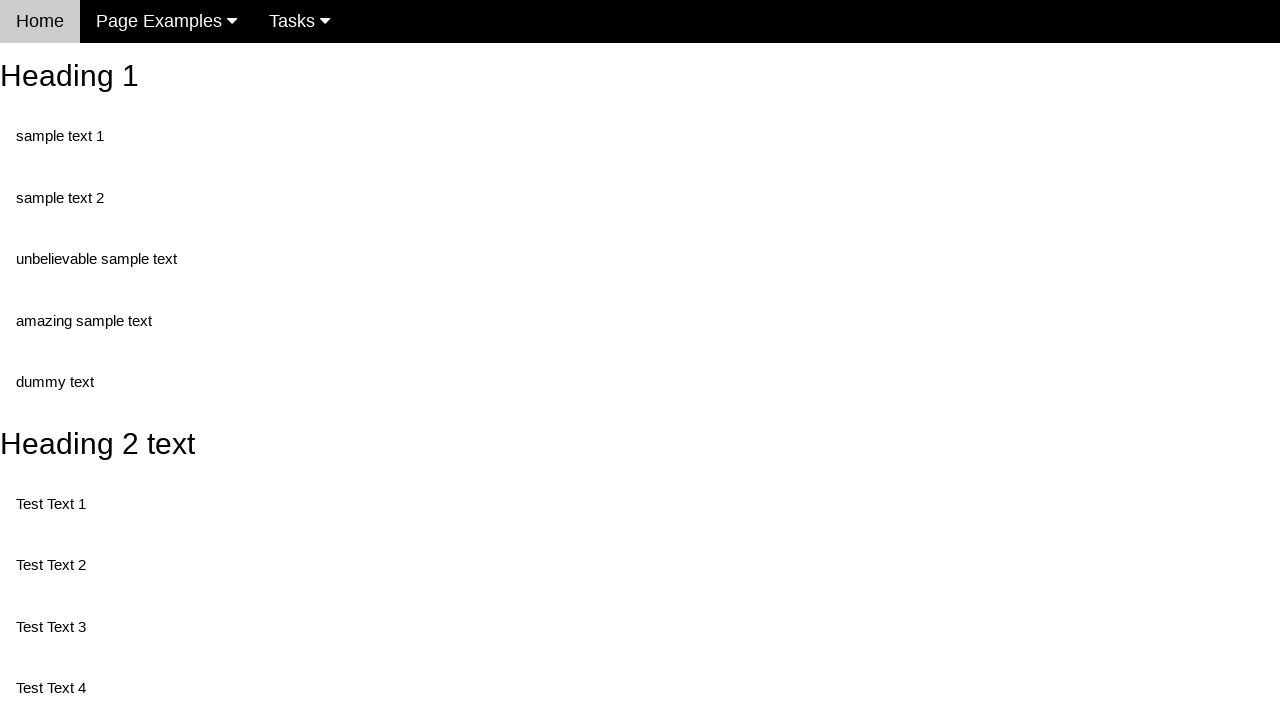

Retrieved text content from element 3: 'Test Text 4'
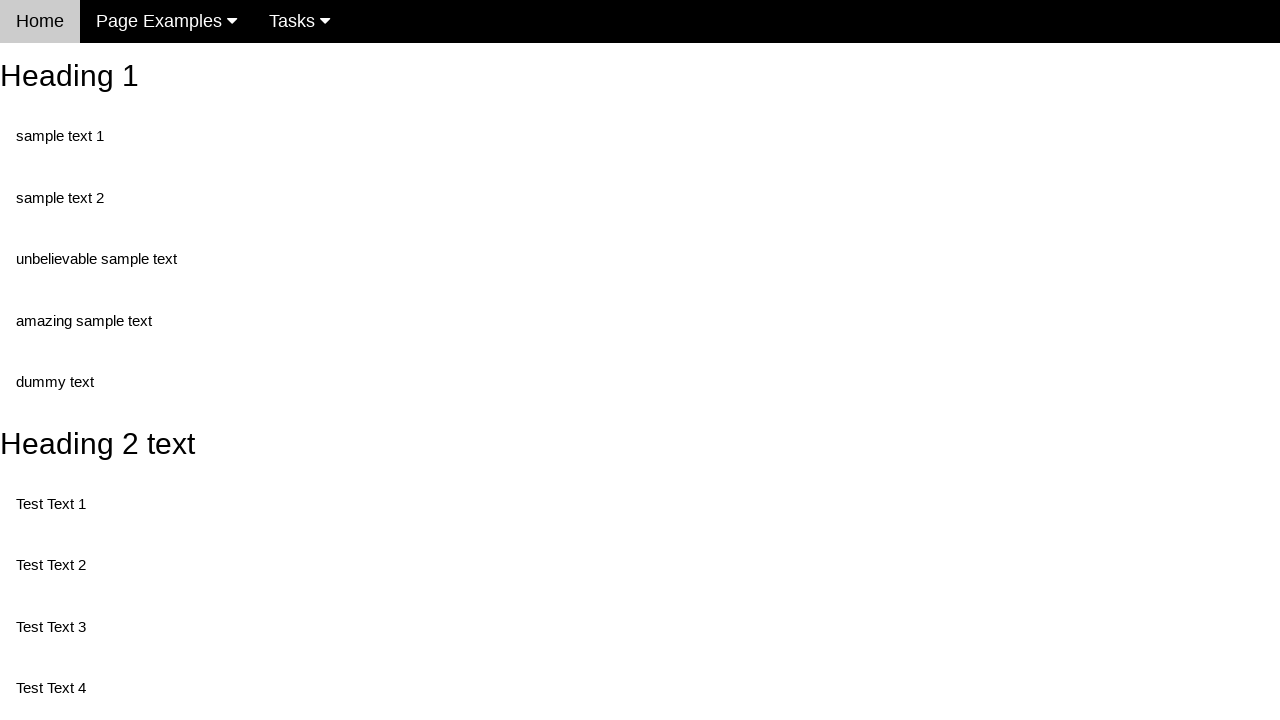

Retrieved text content from element 4: 'Test Text 5'
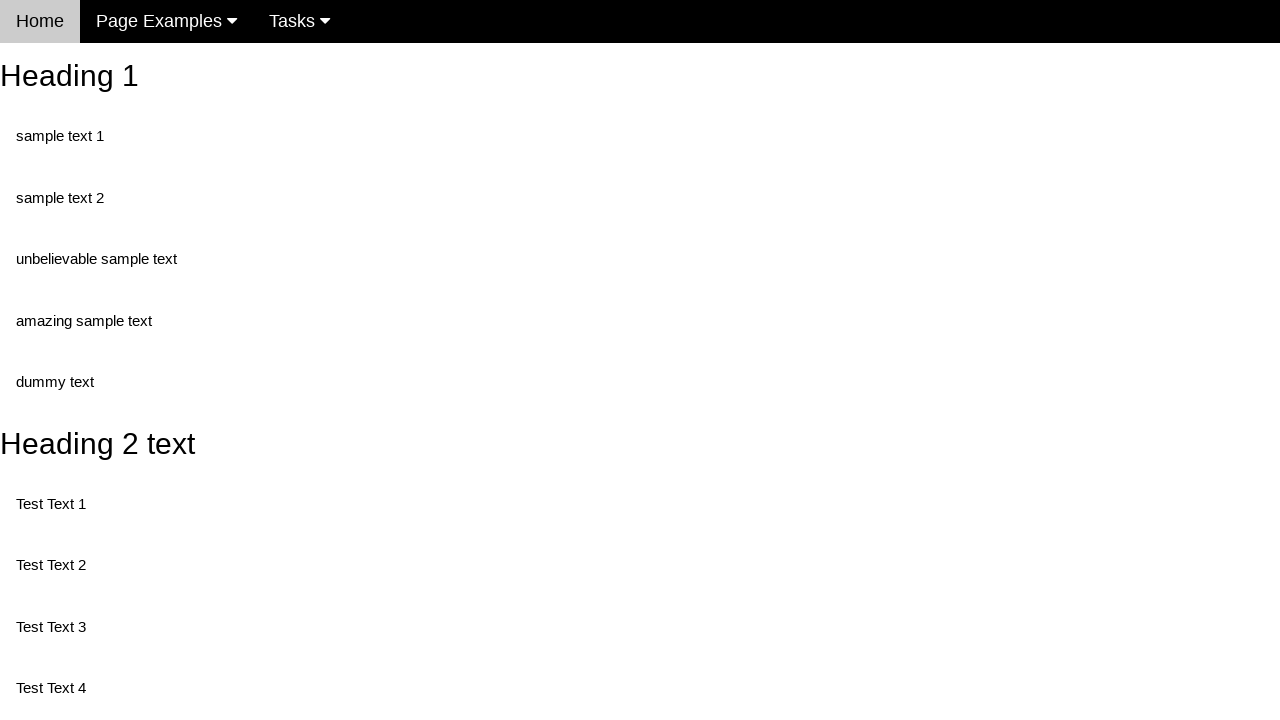

Retrieved text content from element 5: 'Test Text 6'
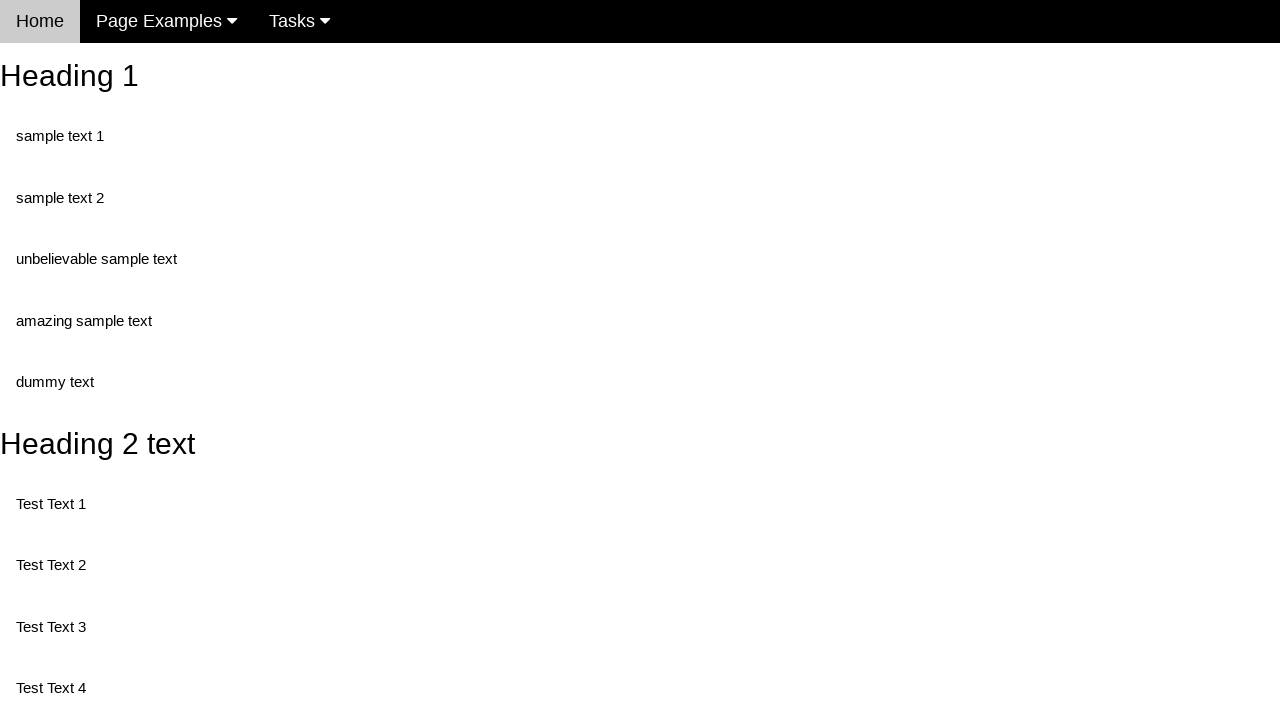

Retrieved text content from third element: 'Test Text 4'
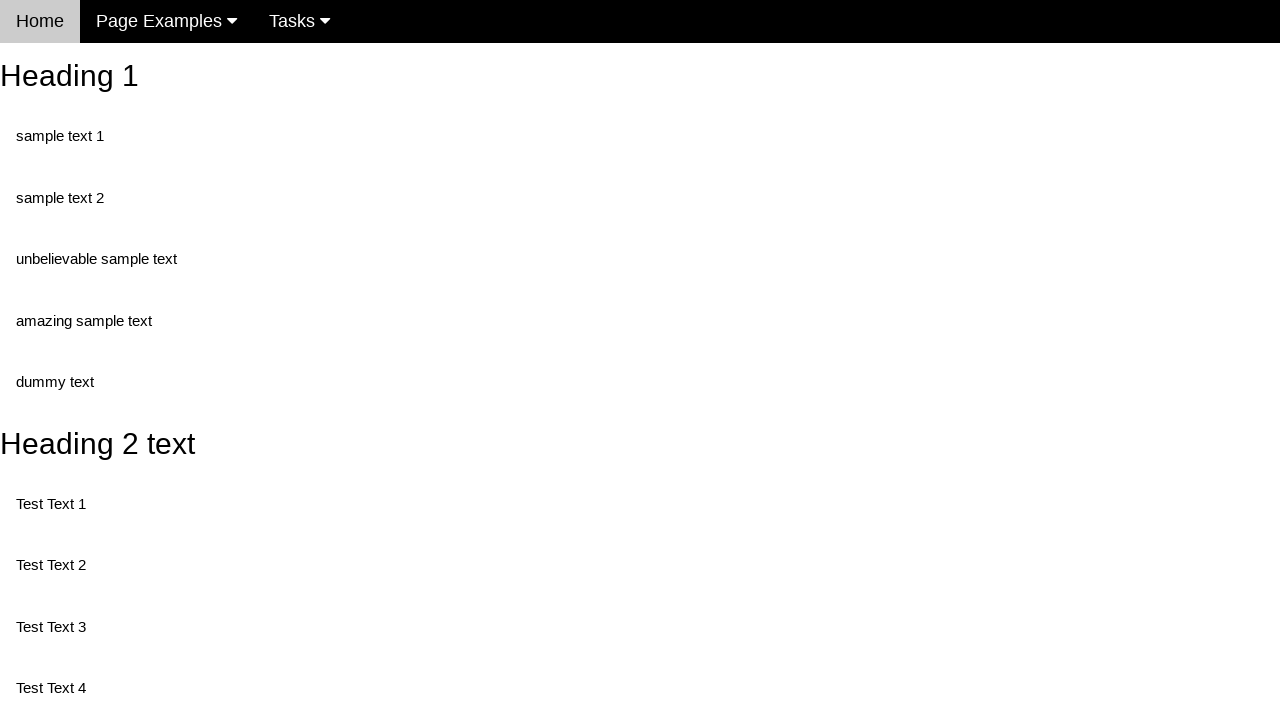

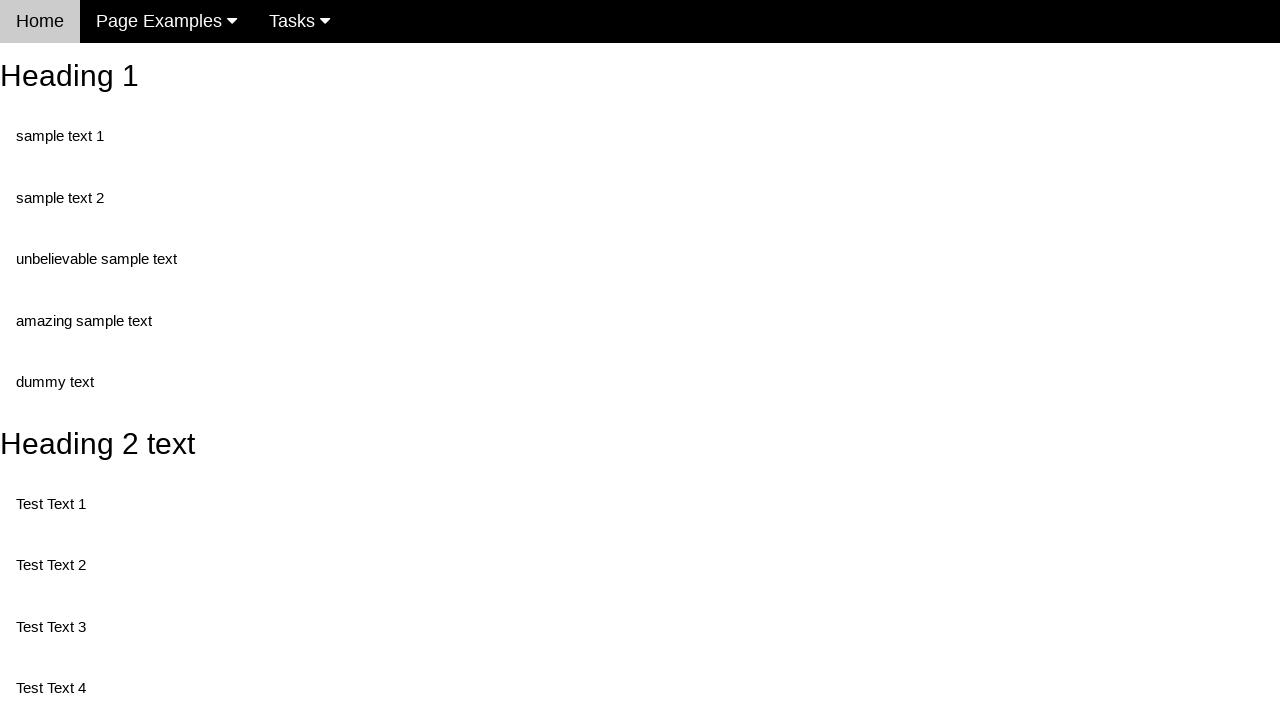